Tests flight booking flow by selecting departure and destination cities, finding flights, and selecting the flight with the highest price from the results table

Starting URL: https://blazedemo.com/

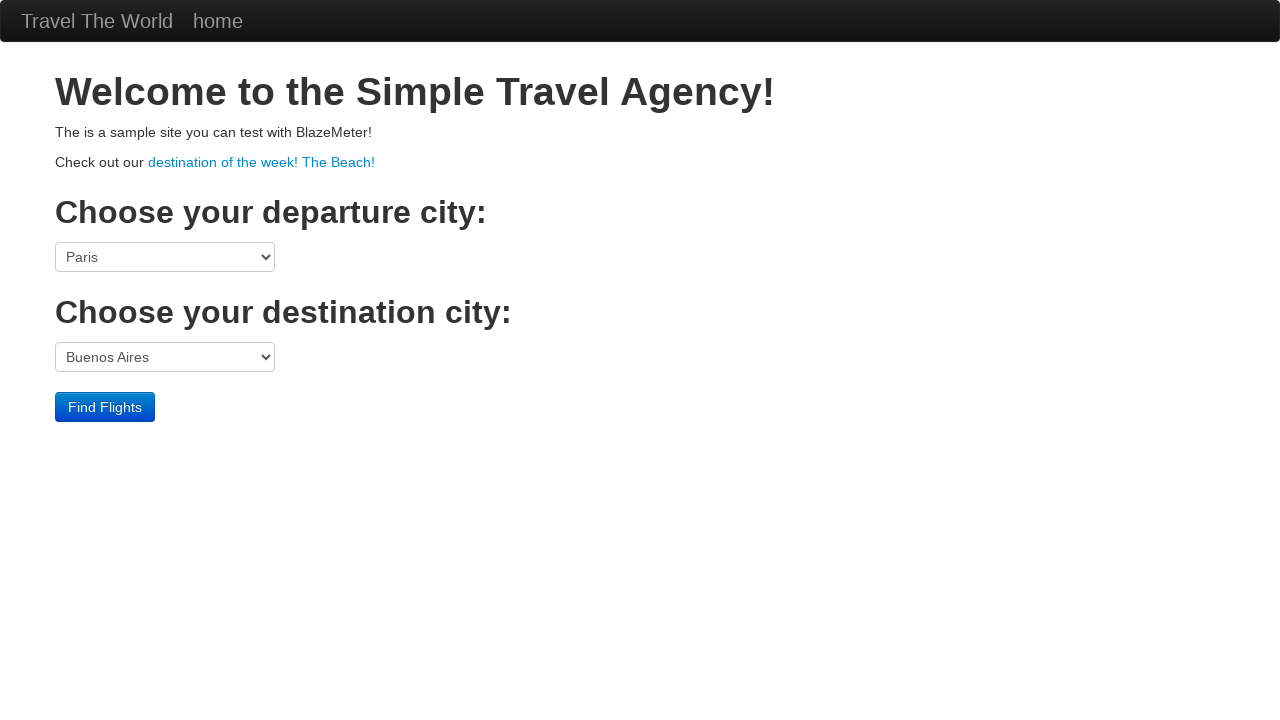

Selected Portland as departure city on select[name='fromPort']
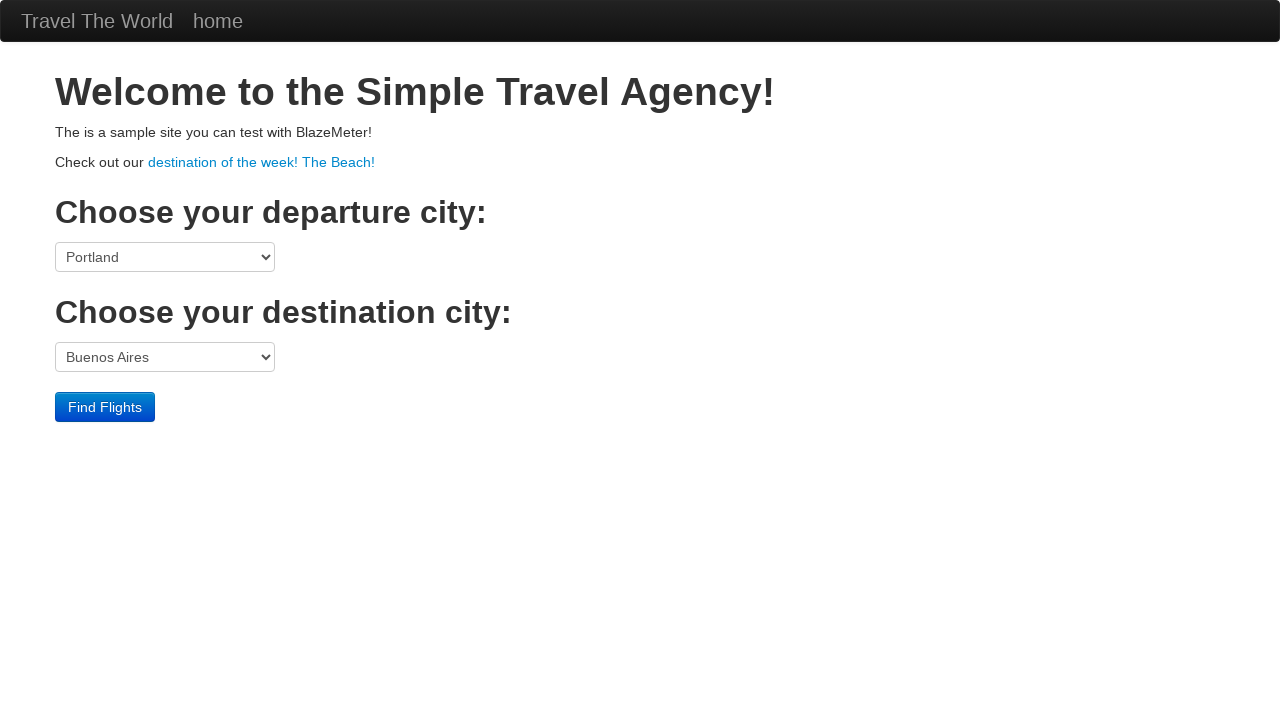

Selected London as destination city on select[name='toPort']
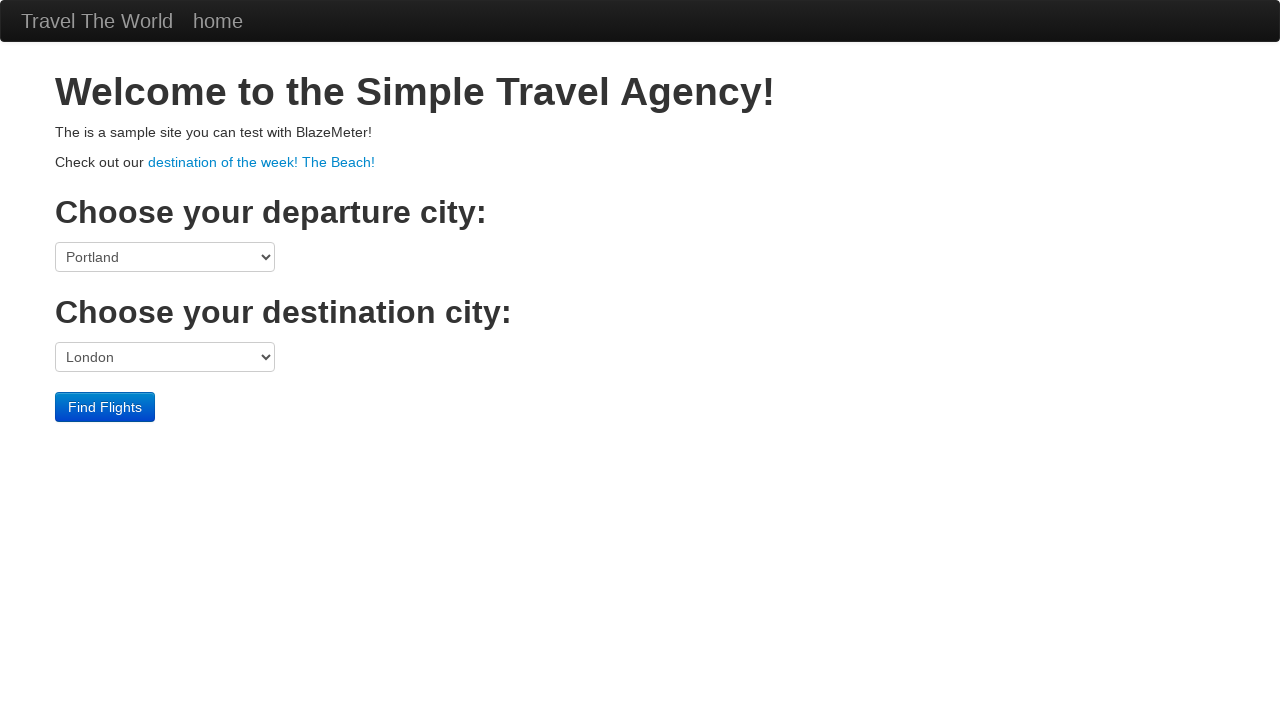

Clicked Find Flights button at (105, 407) on input[value='Find Flights']
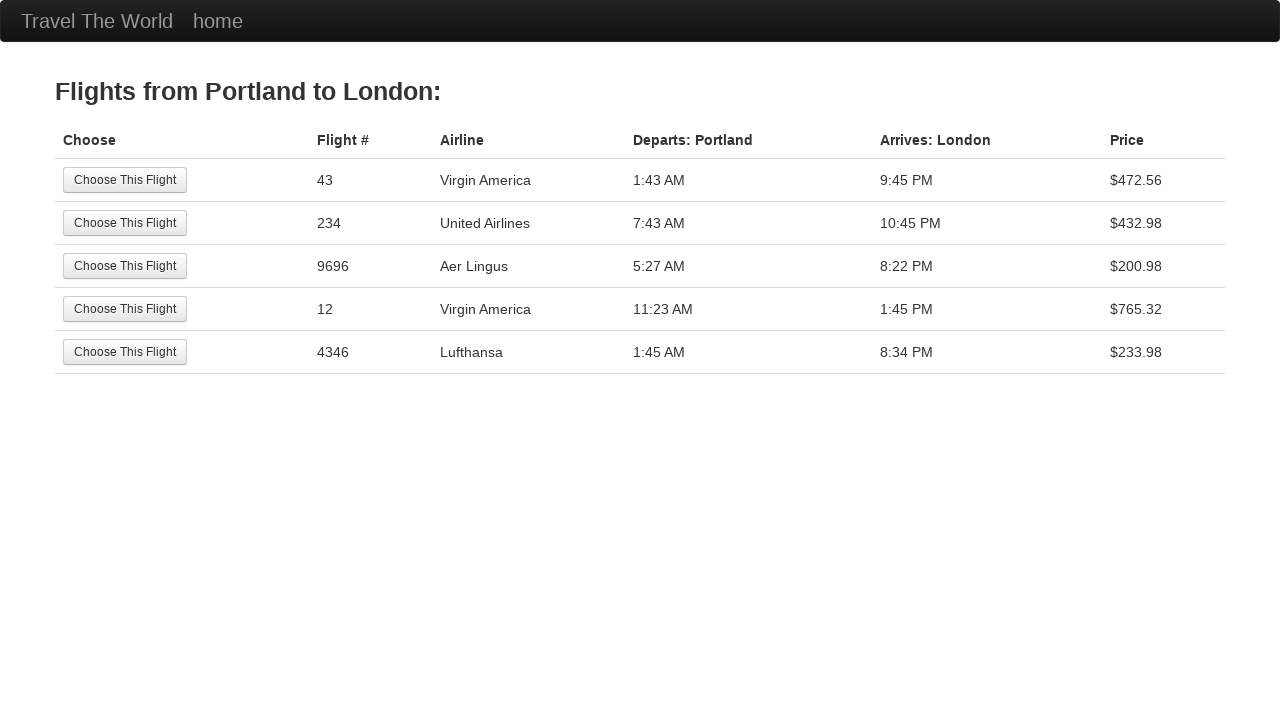

Flight results table loaded
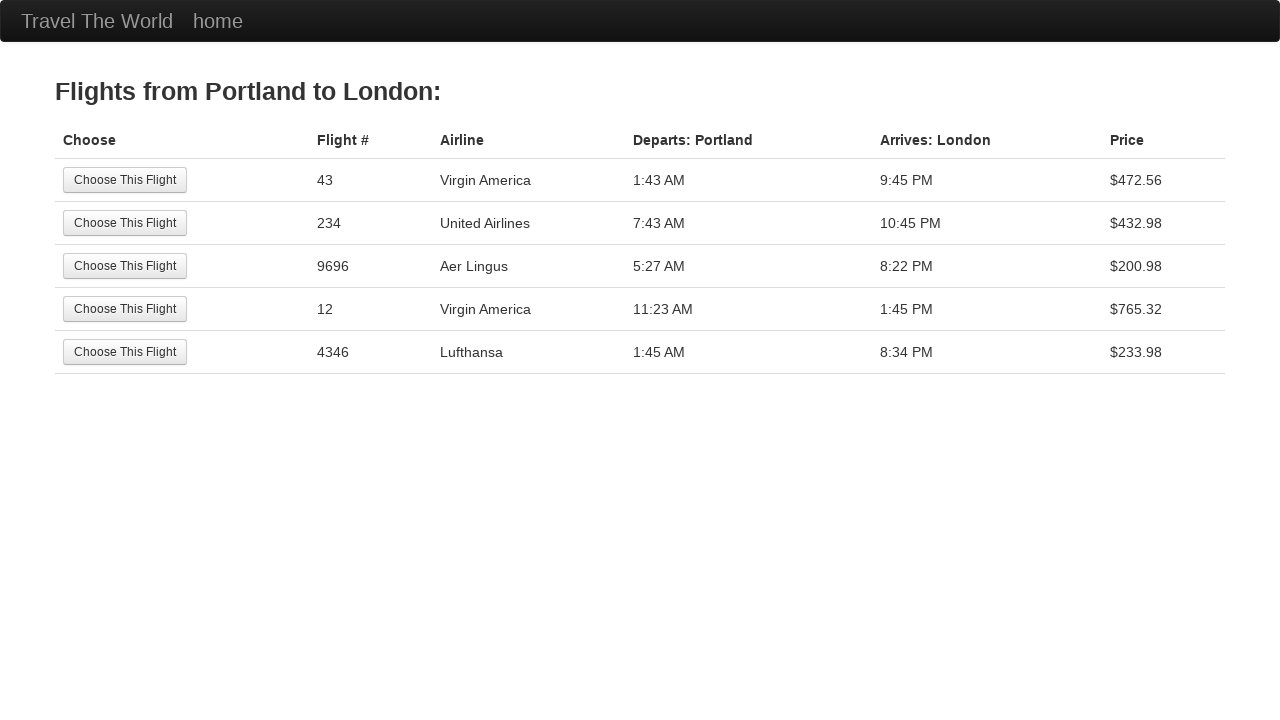

Found 5 flight rows in results table
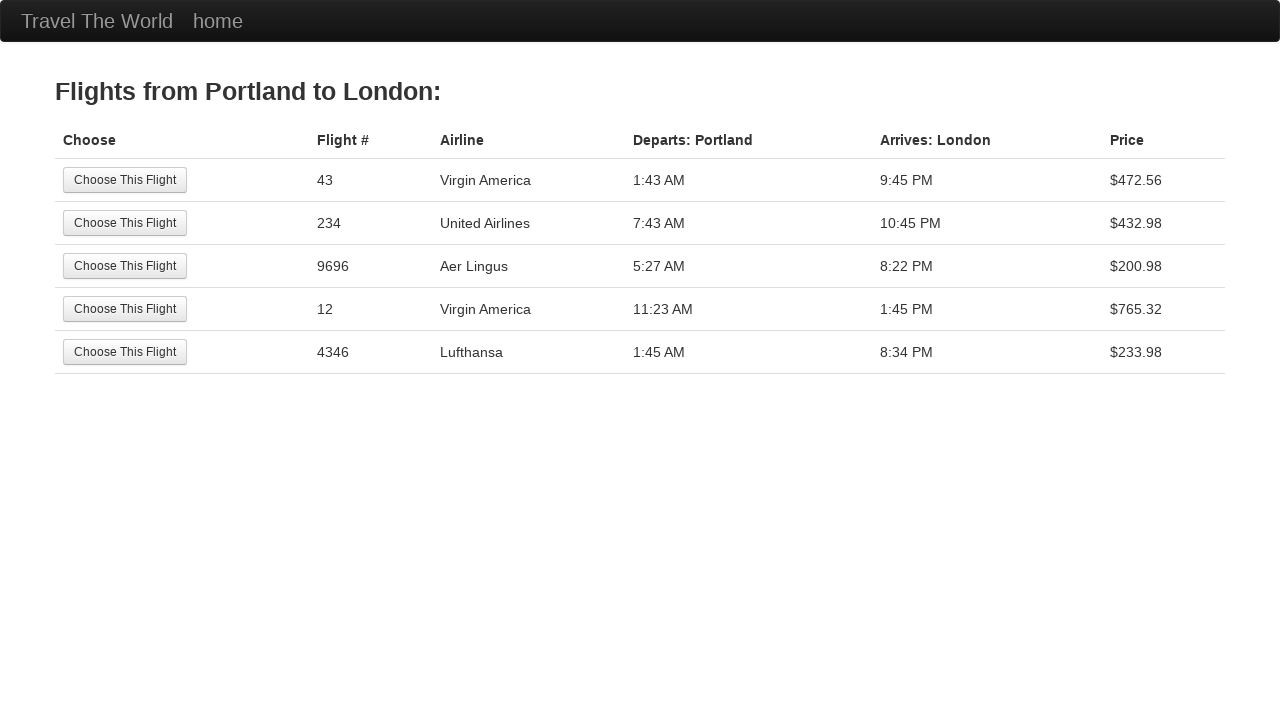

Extracted all 5 prices from flight results
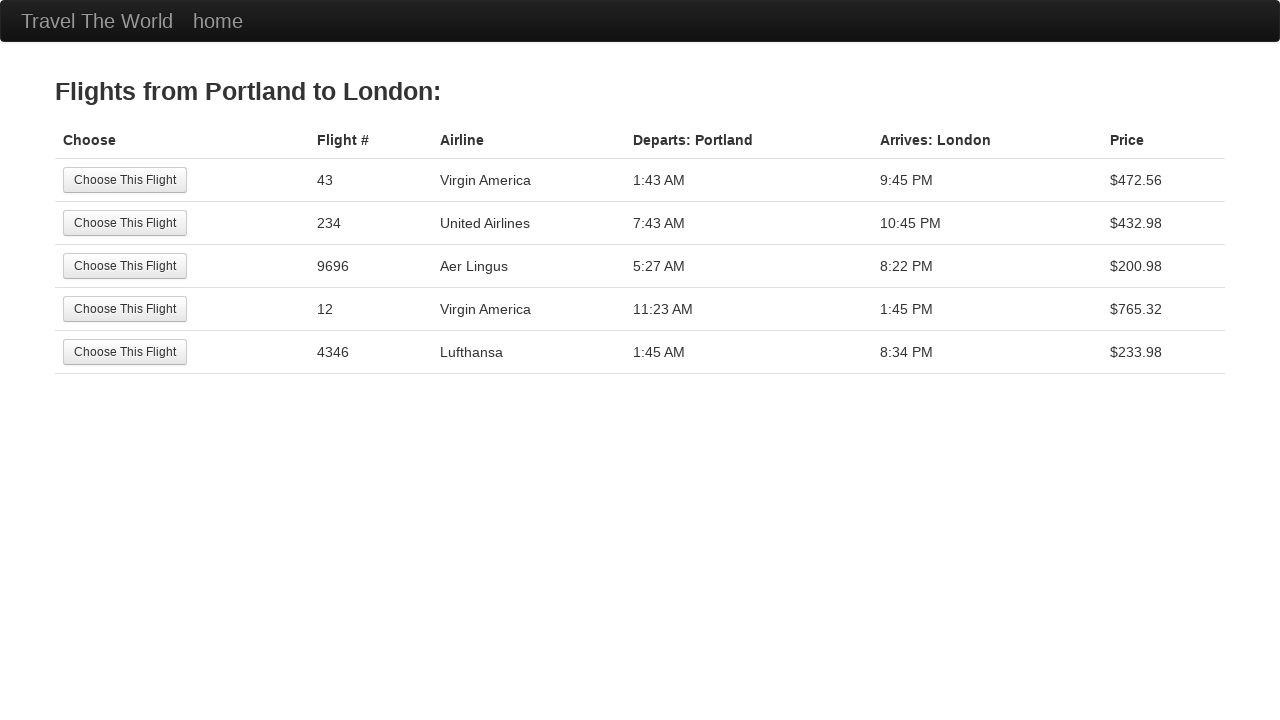

Identified highest price: $765.32
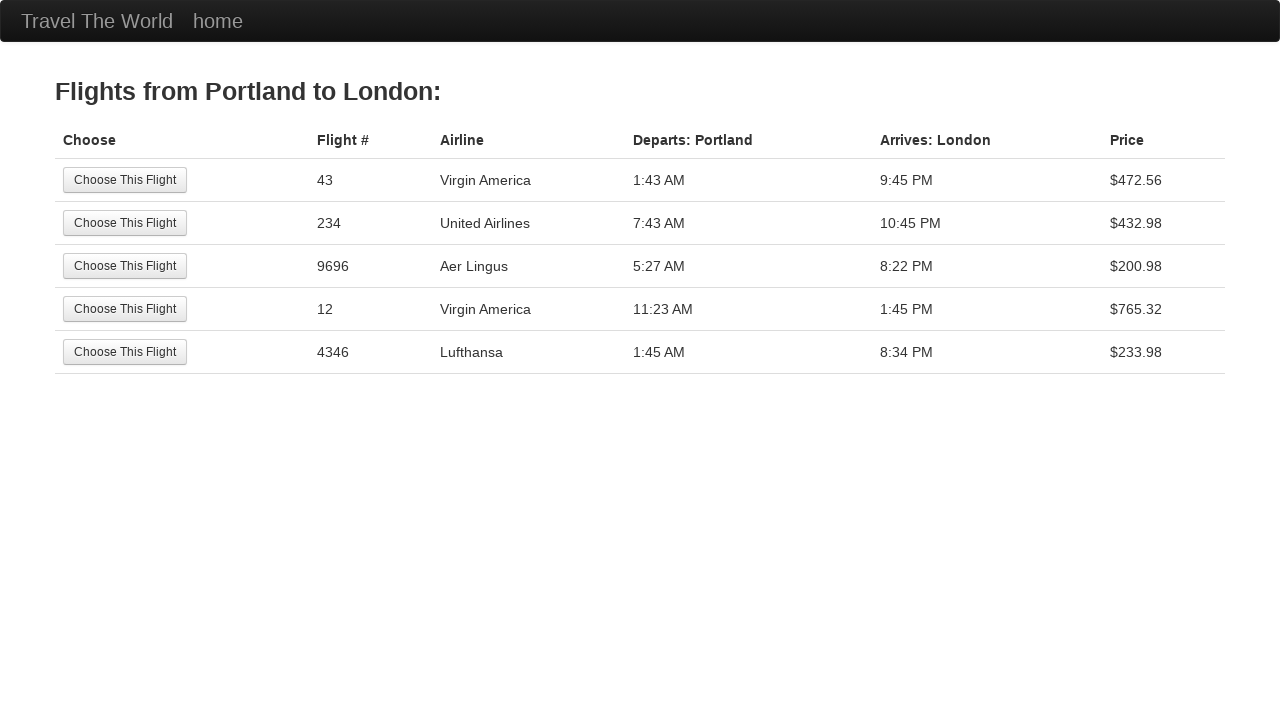

Selected flight with highest price ($765.32) at (125, 309) on //table[@class='table']//tr[4]//td[1]//input
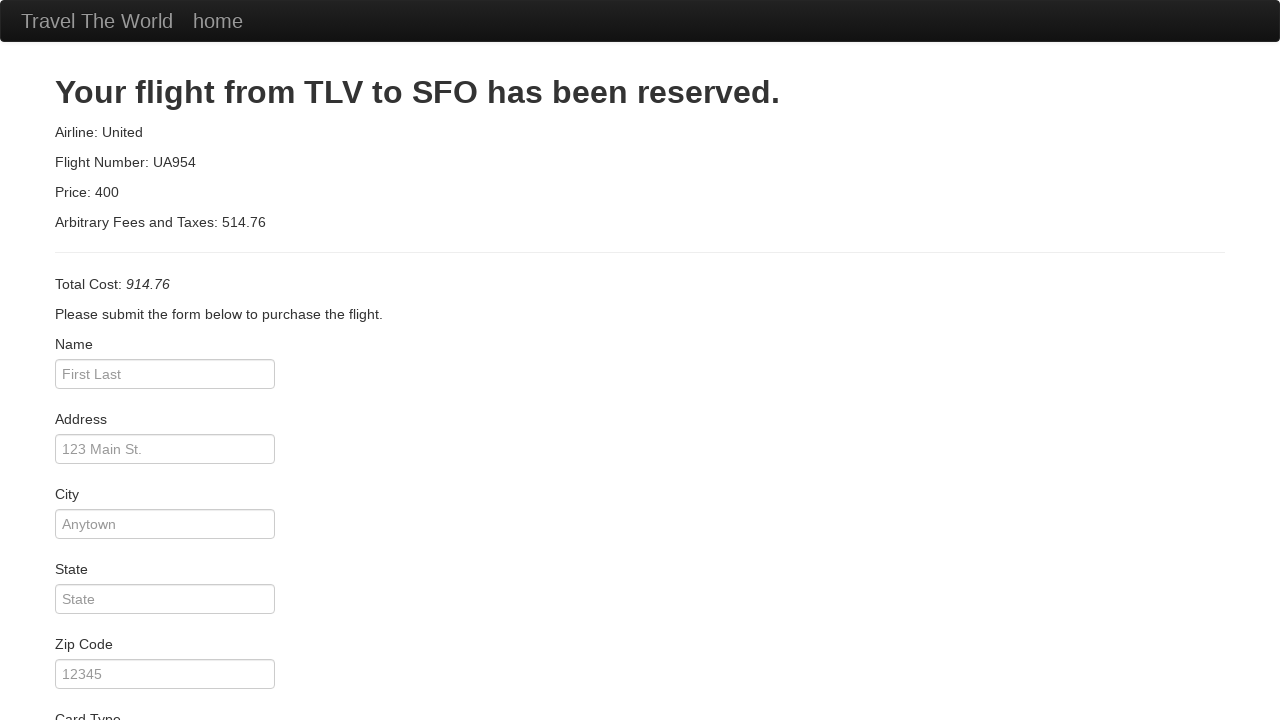

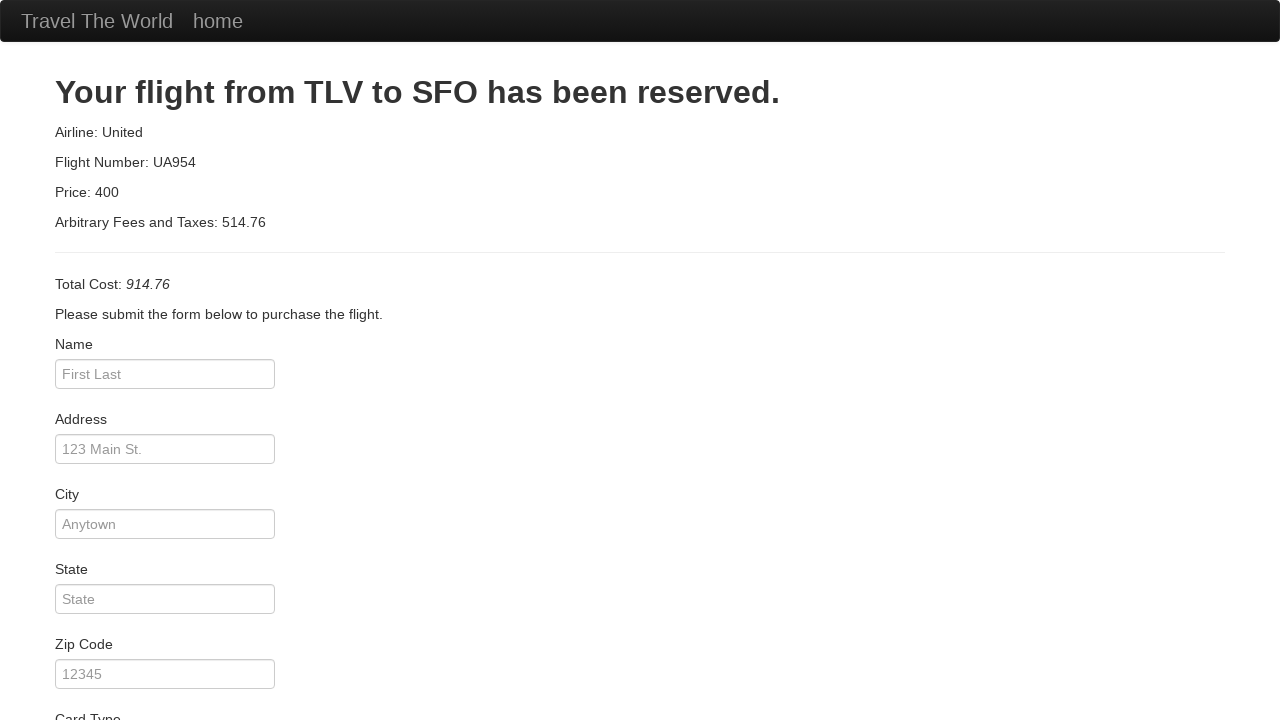